Tests the AngularJS homepage's two-way data binding demo by entering text into an input field and verifying the dynamic greeting message updates

Starting URL: https://angularjs.org/

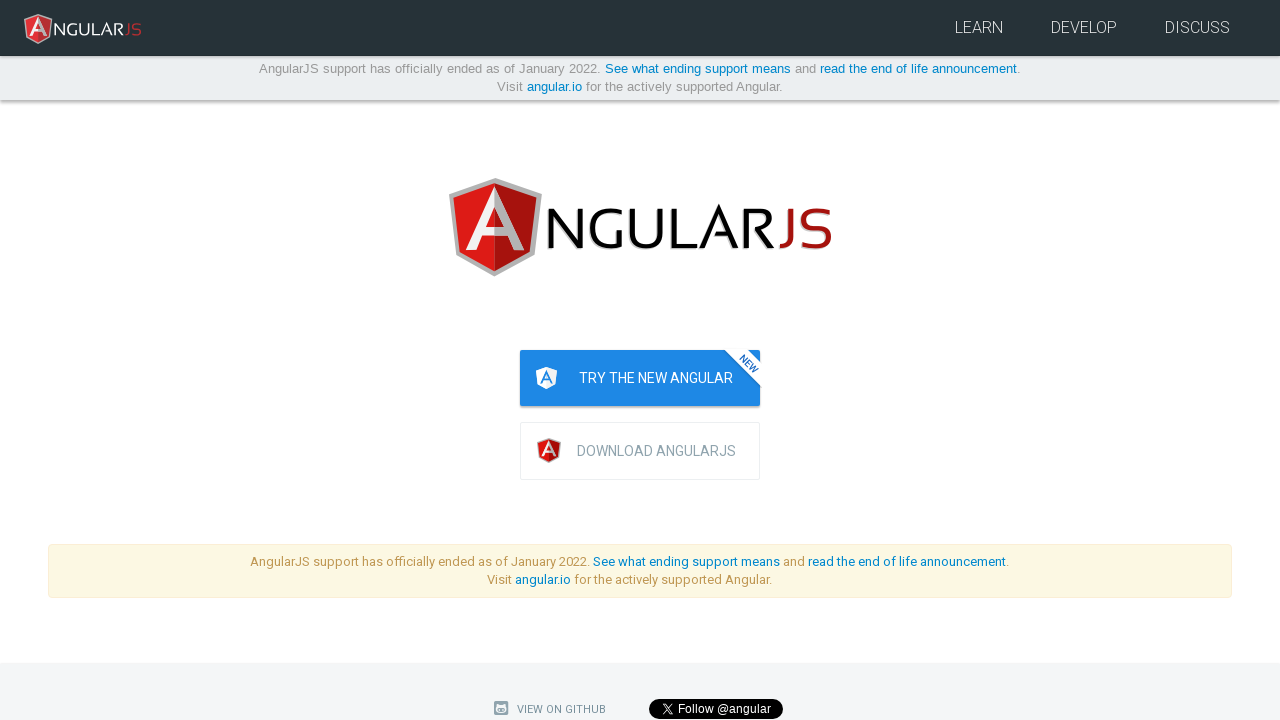

Filled name input field with 'TestUser123' to test two-way data binding on input[ng-model='yourName']
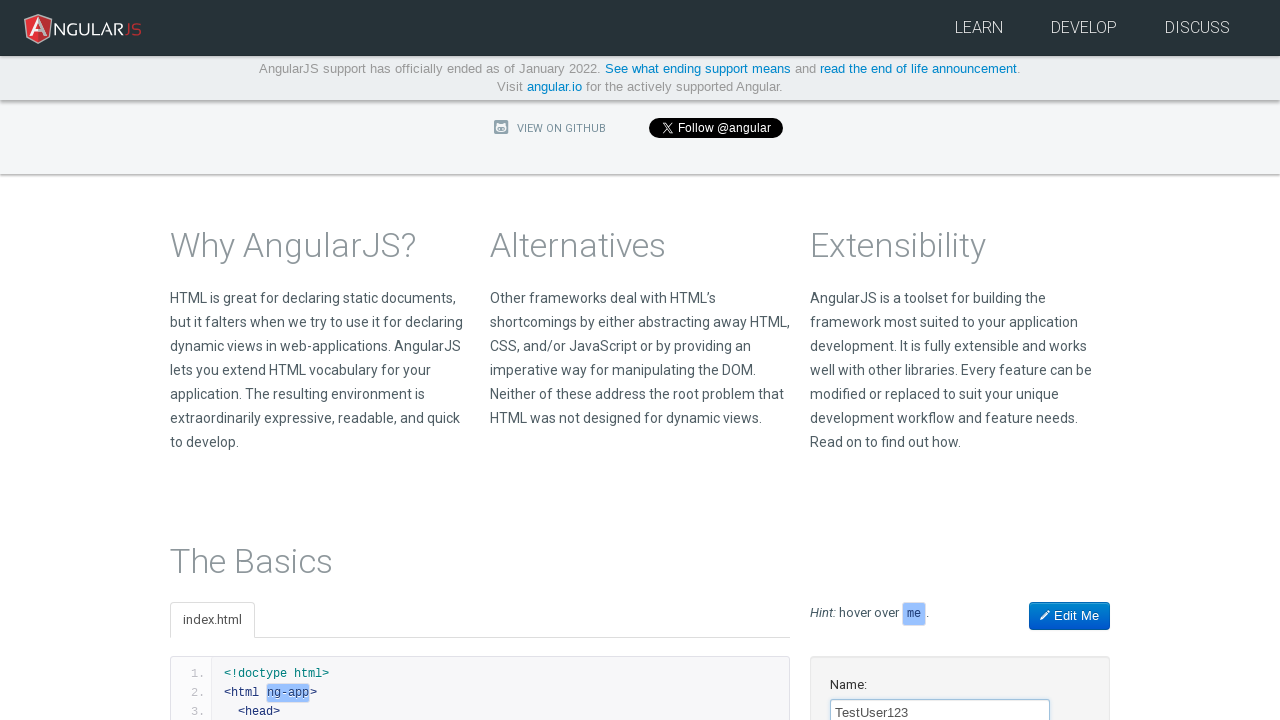

Greeting message updated dynamically with 'Hello TestUser123!' confirming two-way data binding works
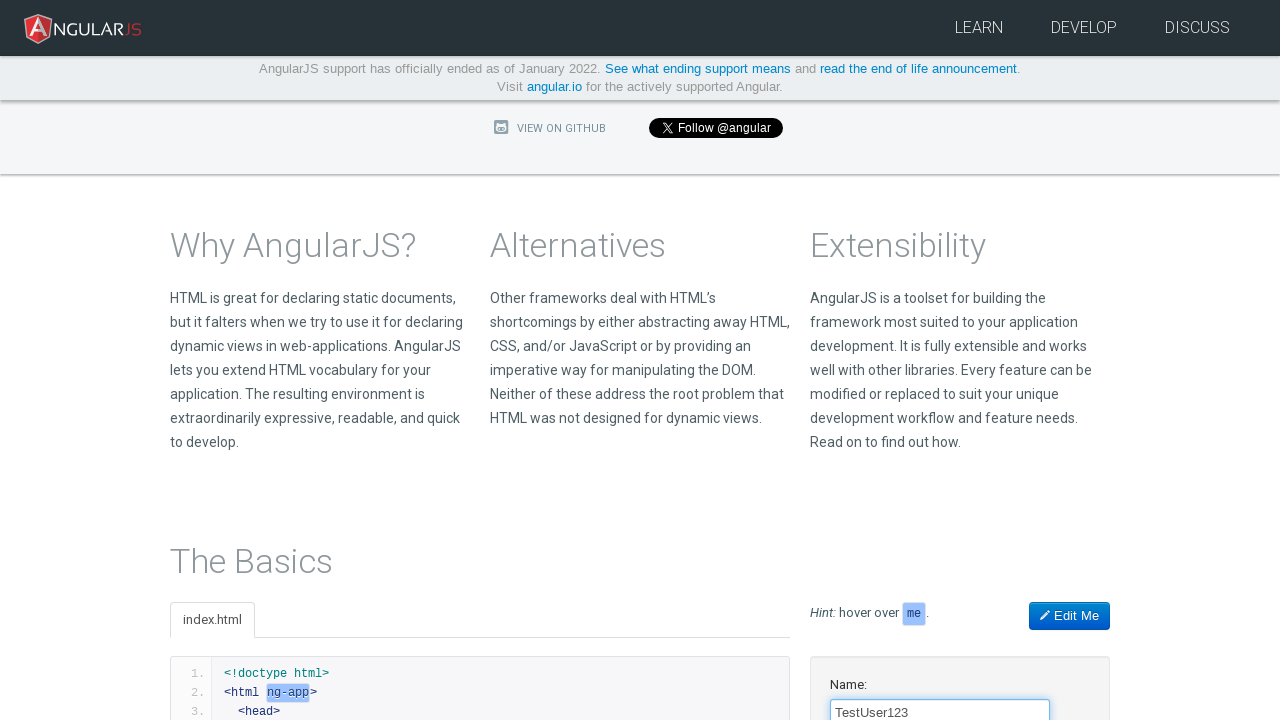

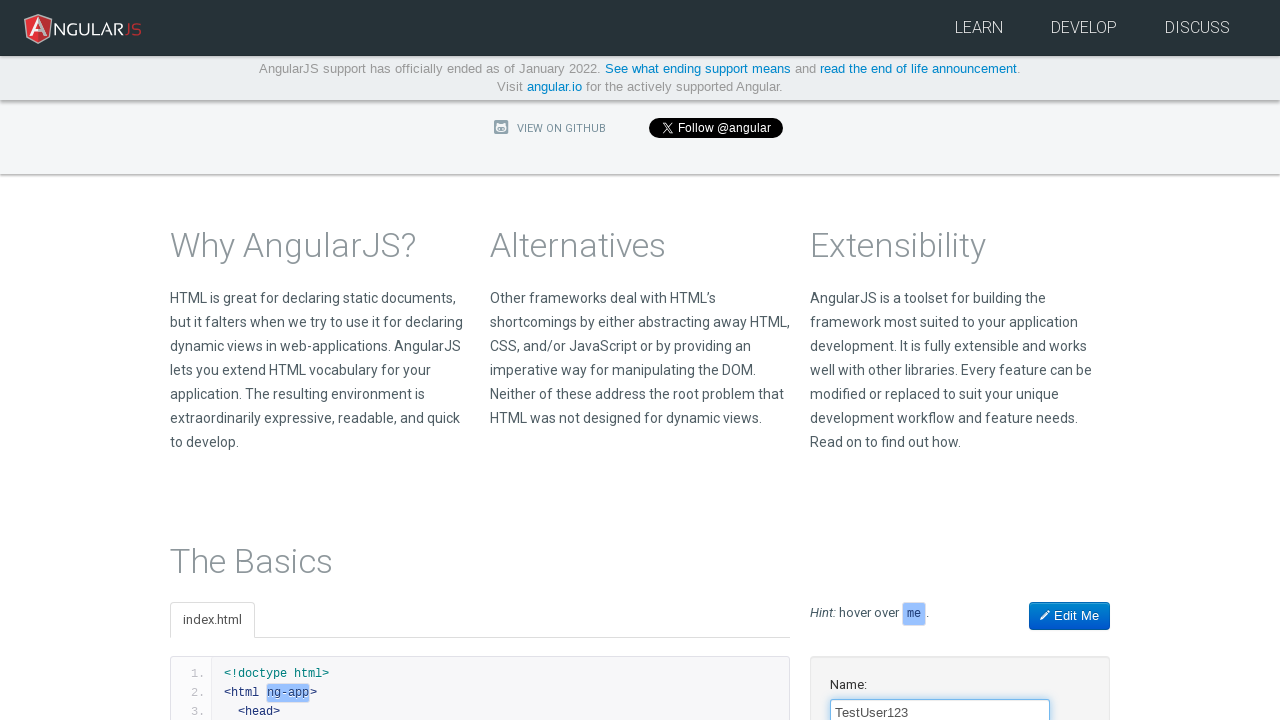